Tests selecting and deselecting radio buttons and checkboxes on a form

Starting URL: https://automationfc.github.io/basic-form/index.html

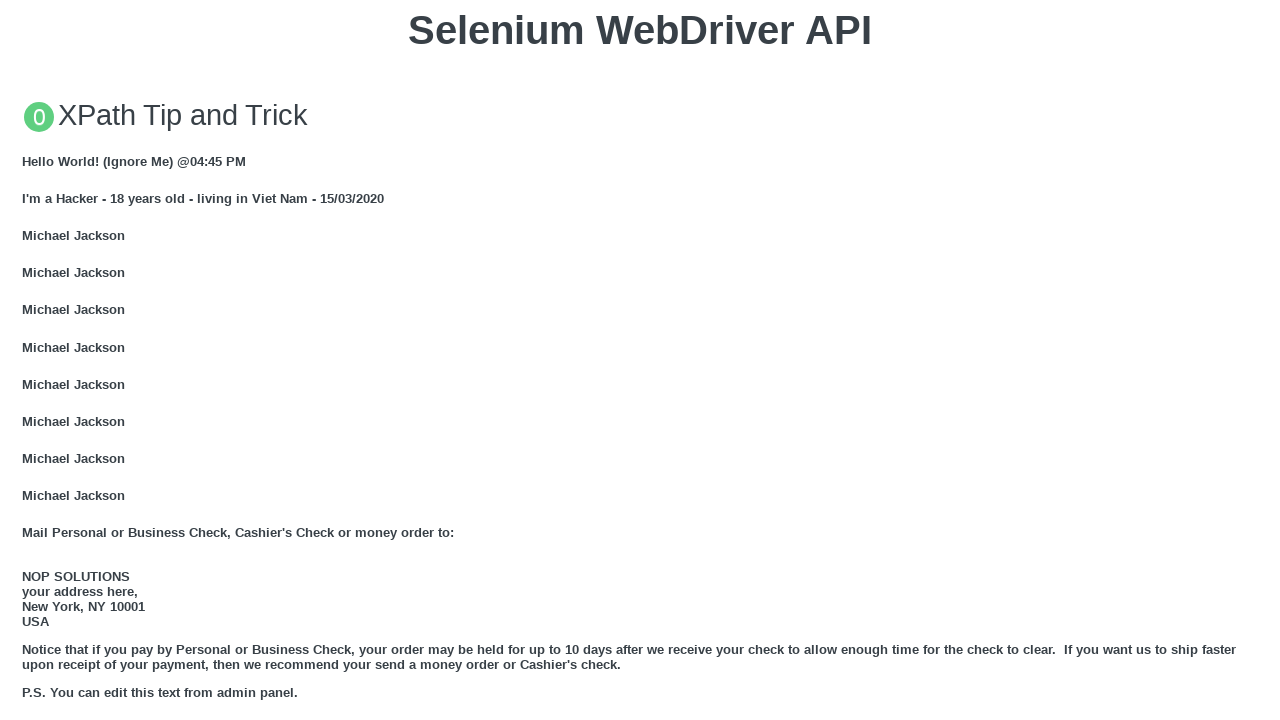

Clicked 'under 18' radio button at (28, 360) on #under_18
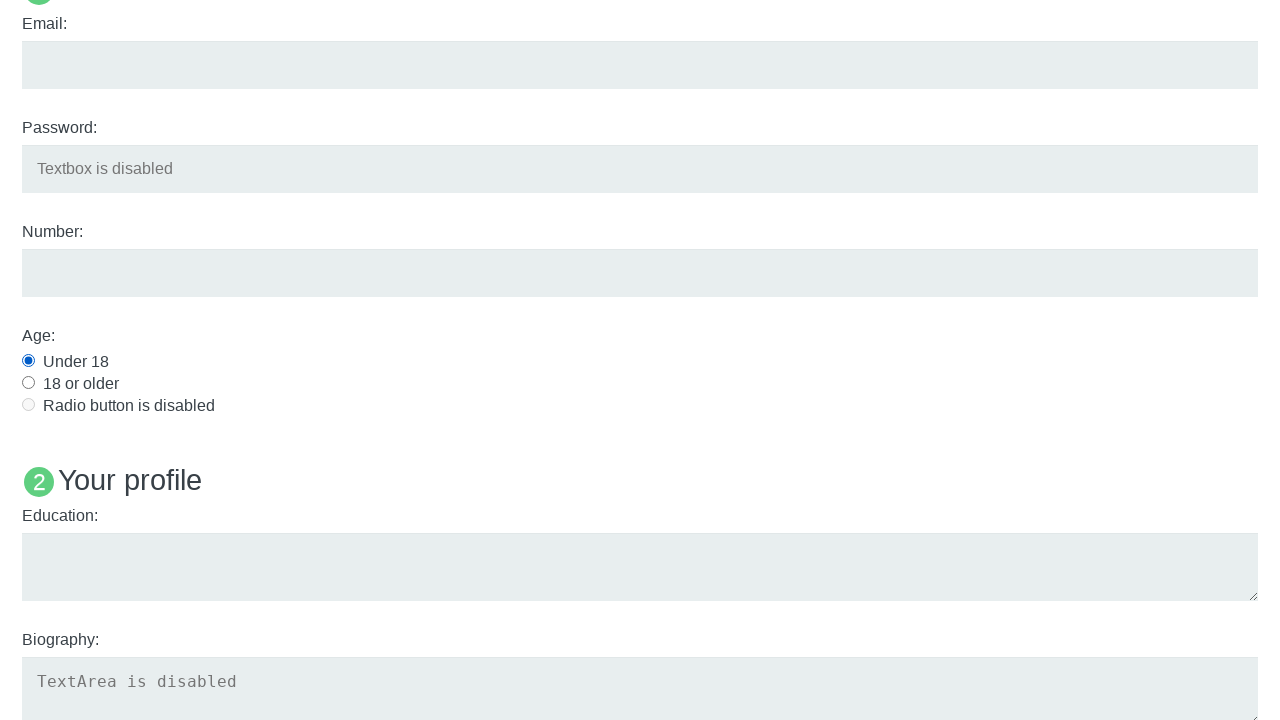

Clicked 'development' checkbox to select at (28, 361) on #development
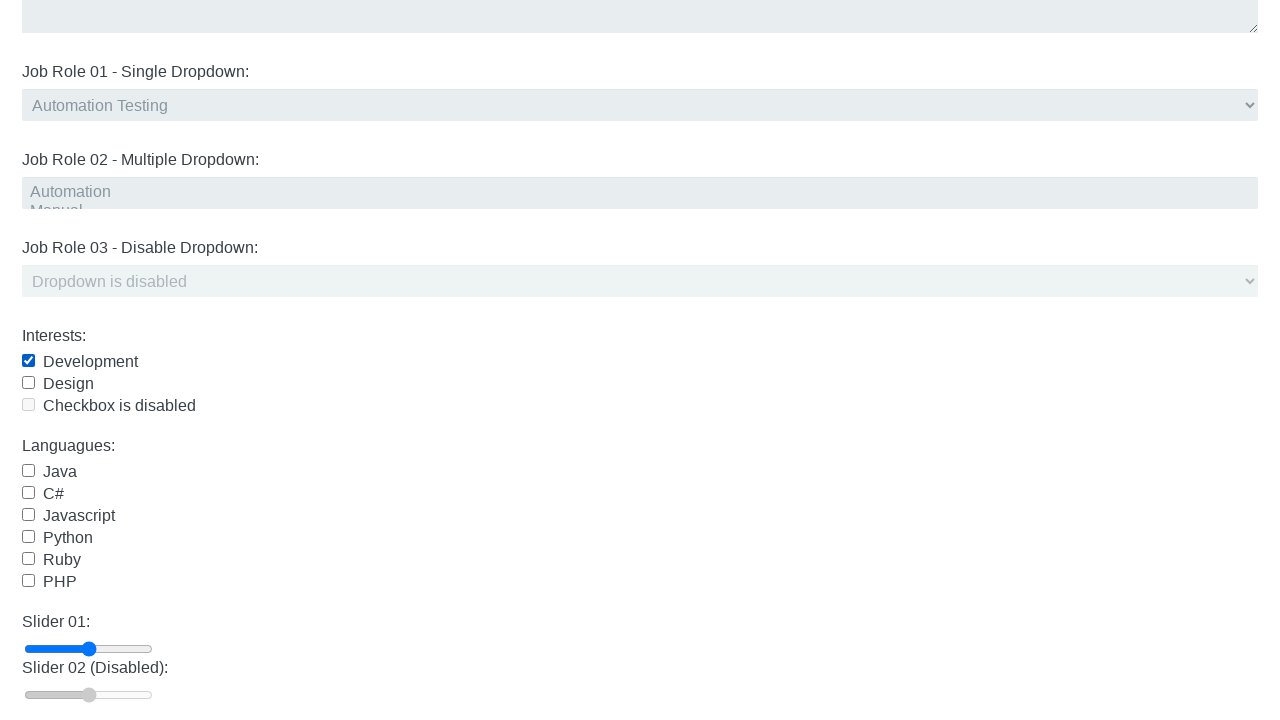

Verified 'under 18' radio button is selected
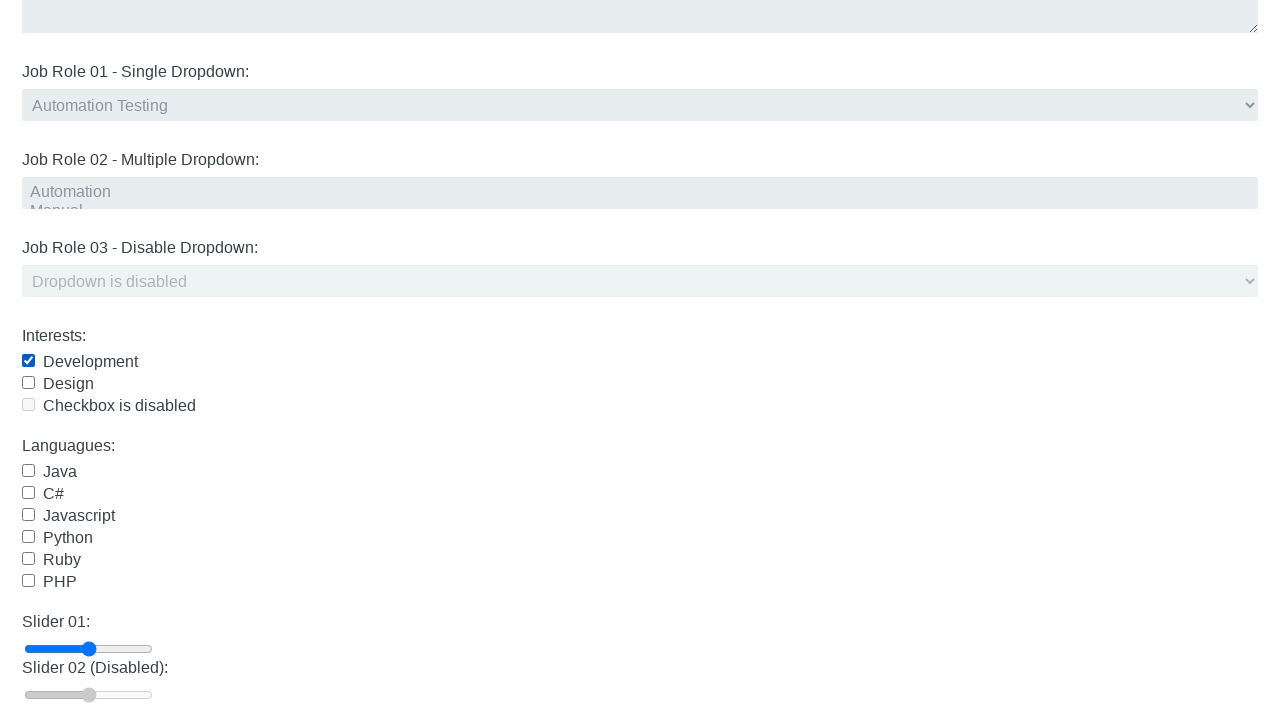

Verified 'development' checkbox is selected
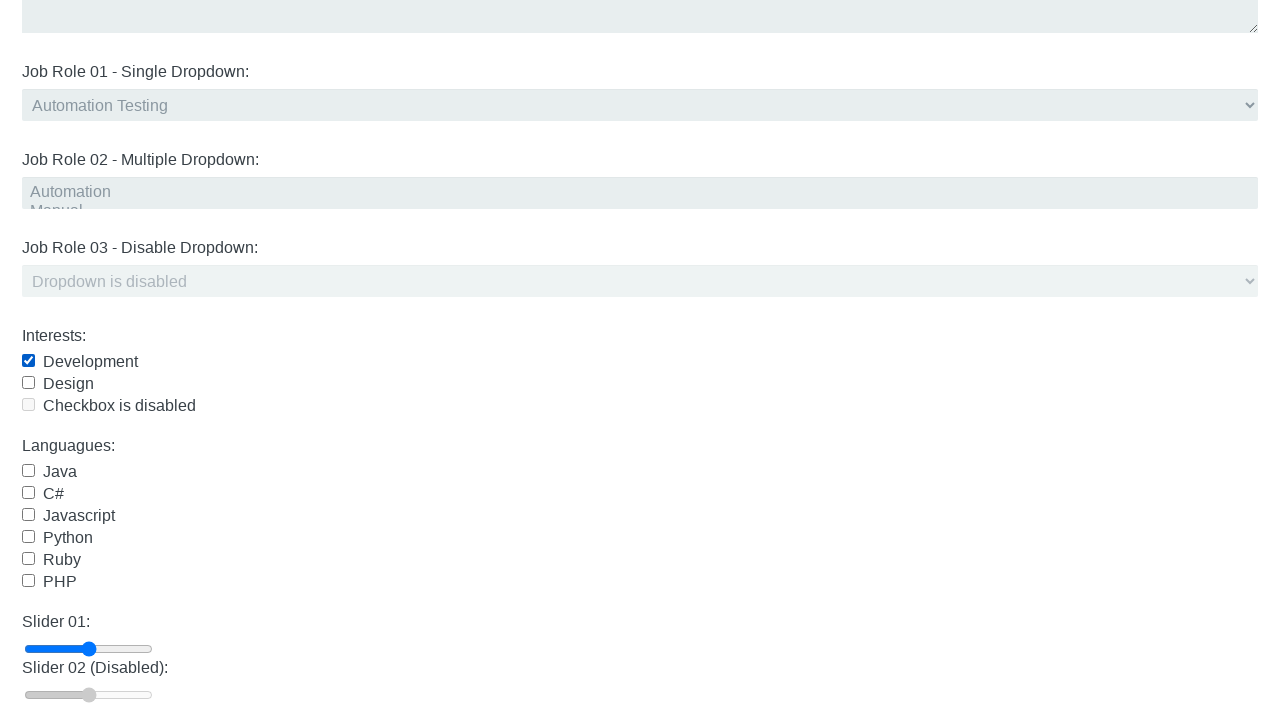

Clicked 'development' checkbox to deselect at (28, 361) on #development
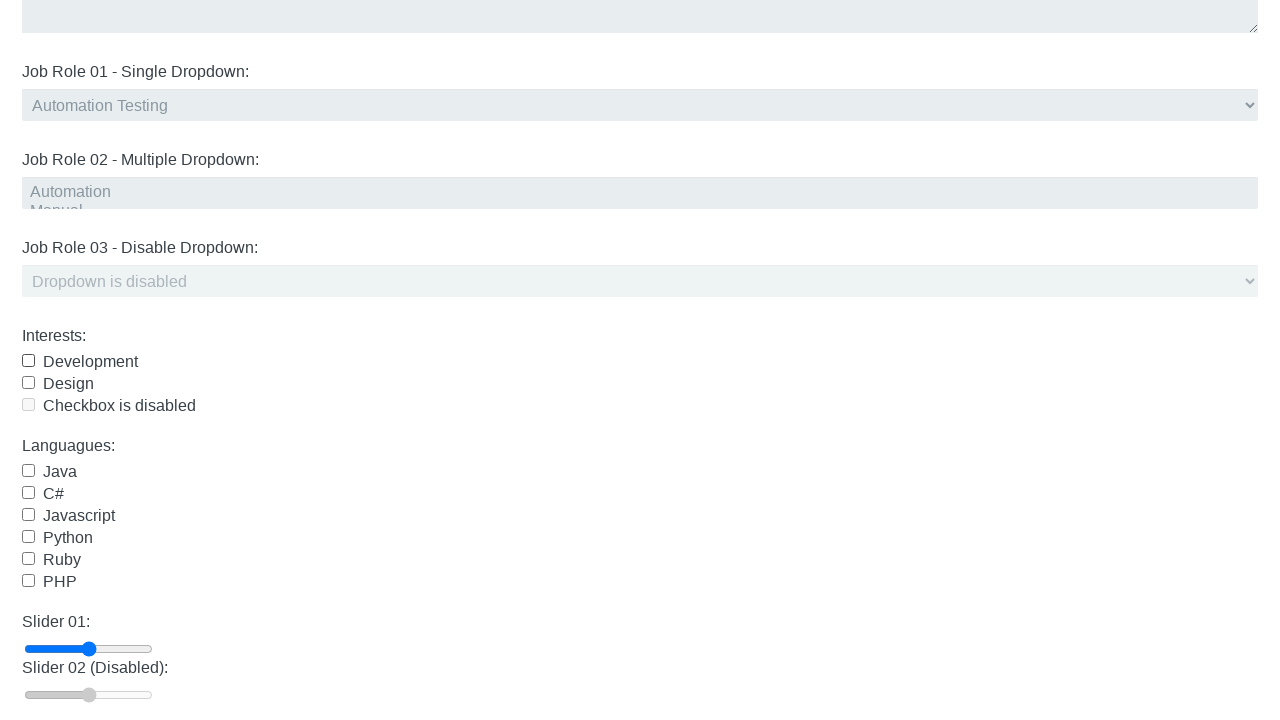

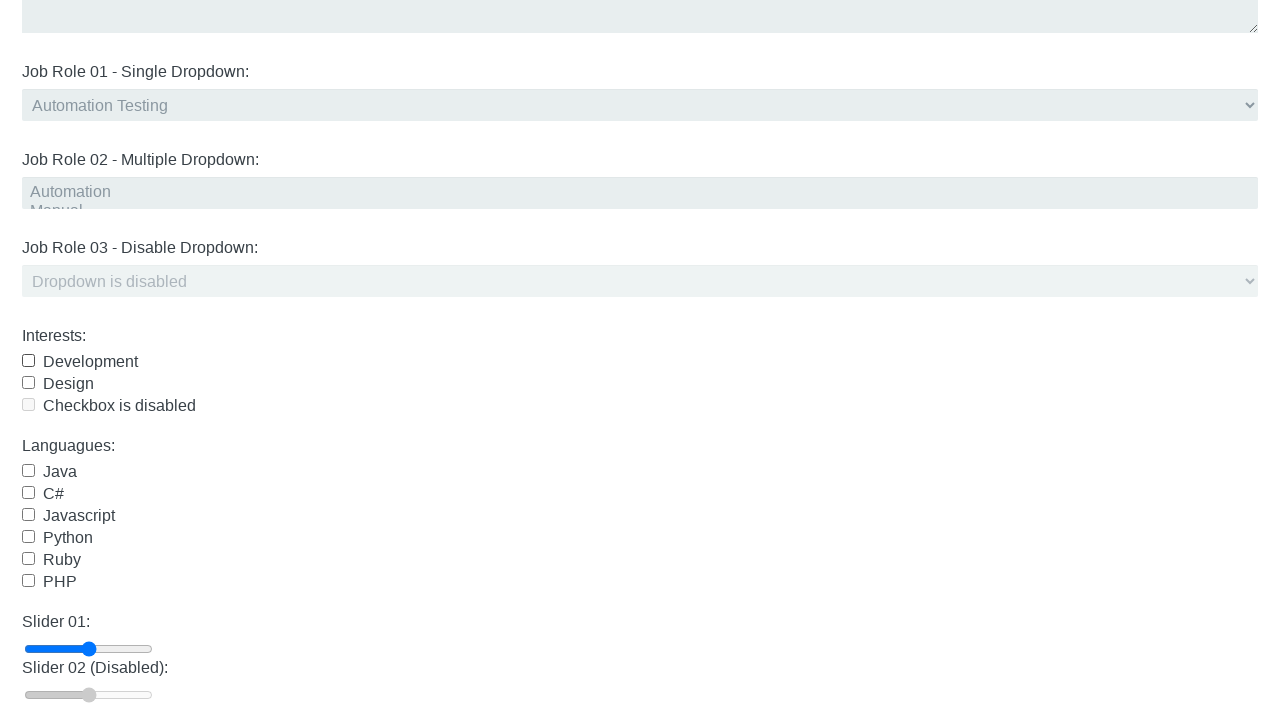